Tests radio button functionality by clicking on Yes and Impressive options and verifying the selected text appears

Starting URL: https://demoqa.com/radio-button

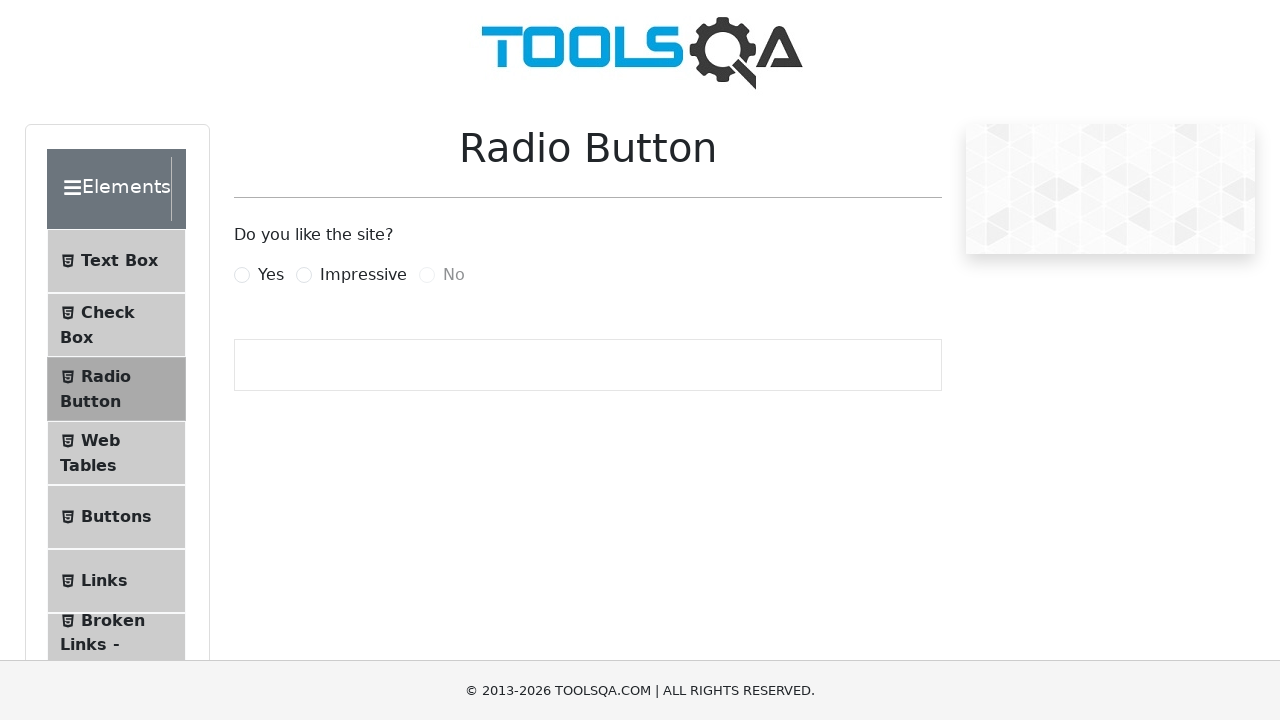

Clicked Yes radio button at (242, 275) on xpath=//input[@id='yesRadio']
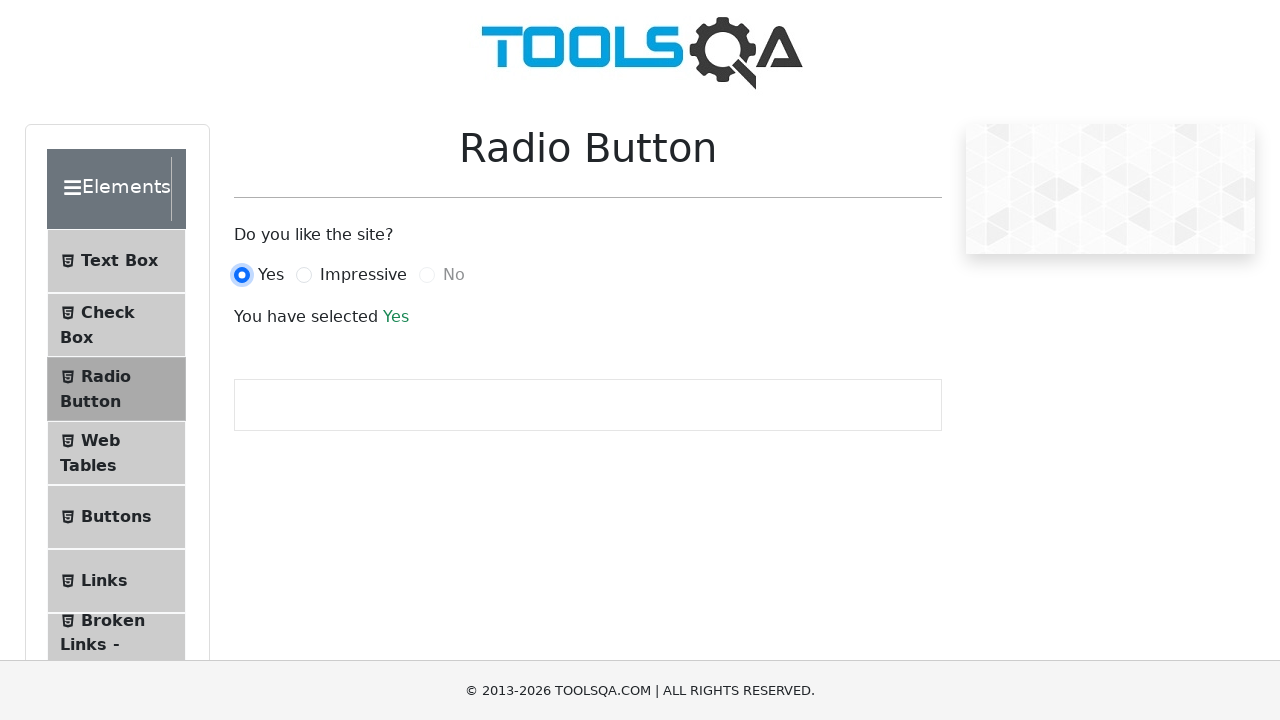

Success text appeared after clicking Yes
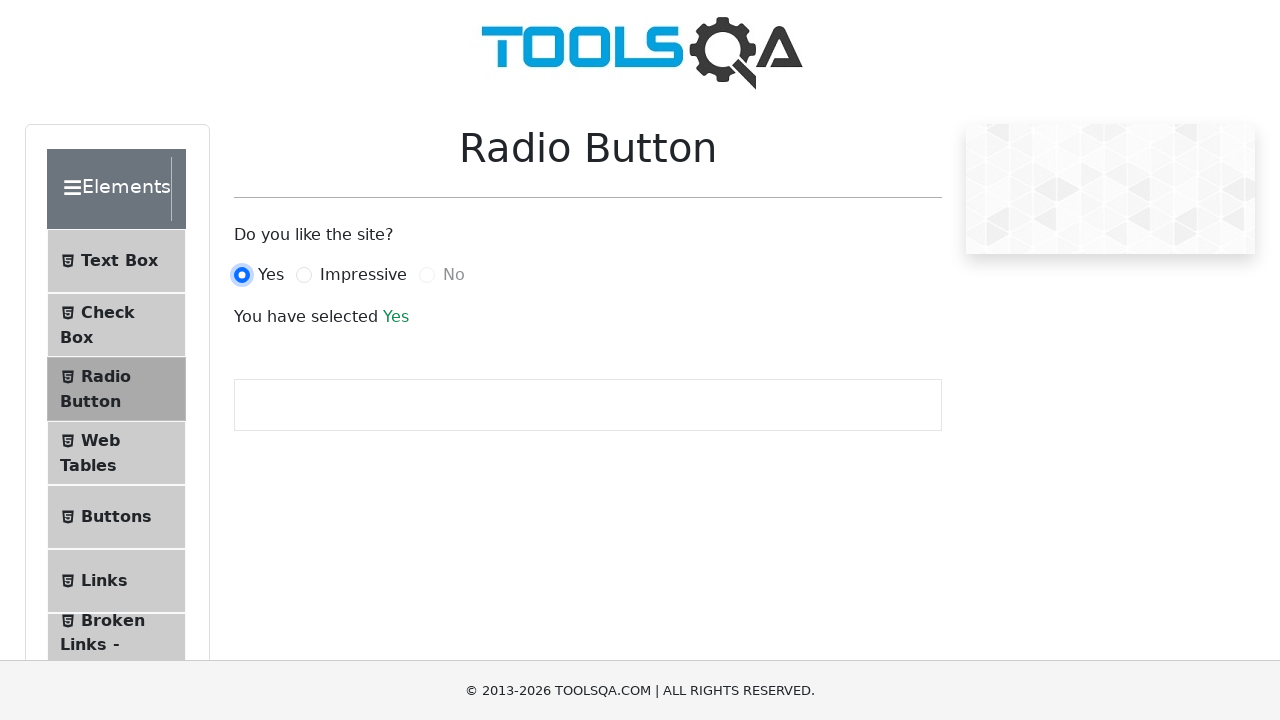

Verified 'Yes' text is displayed
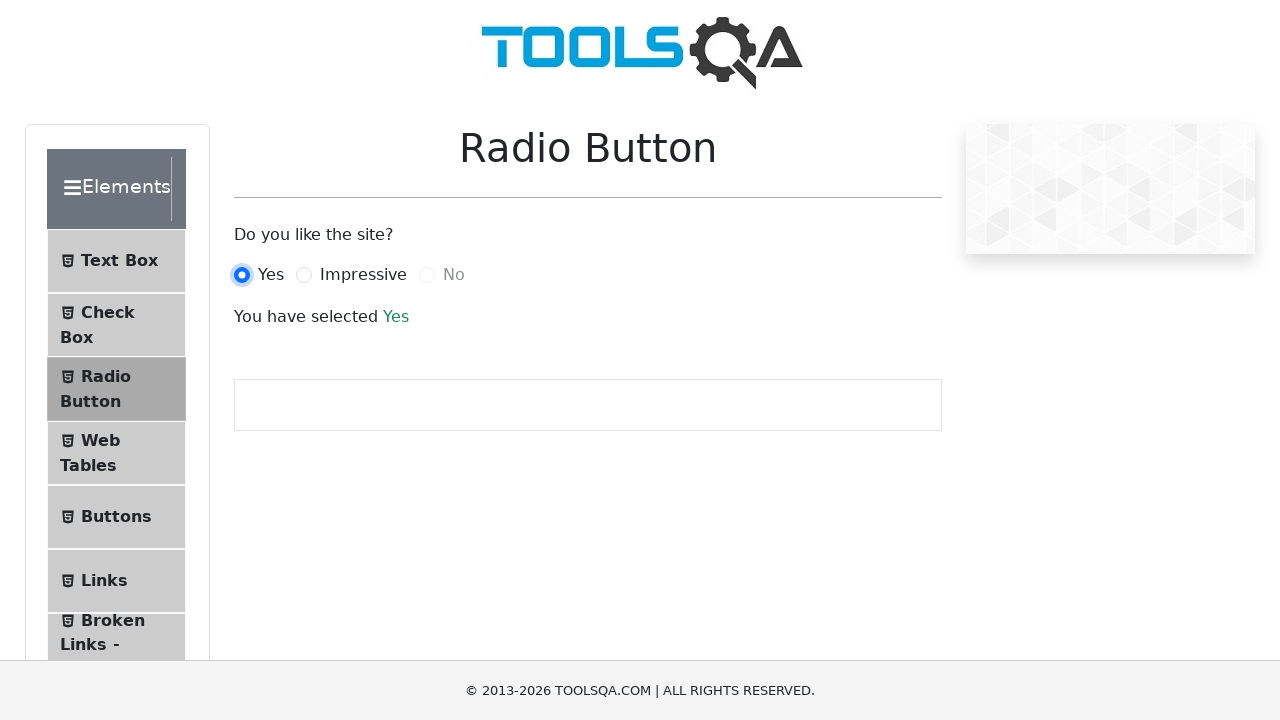

Clicked Impressive radio button at (304, 275) on #impressiveRadio
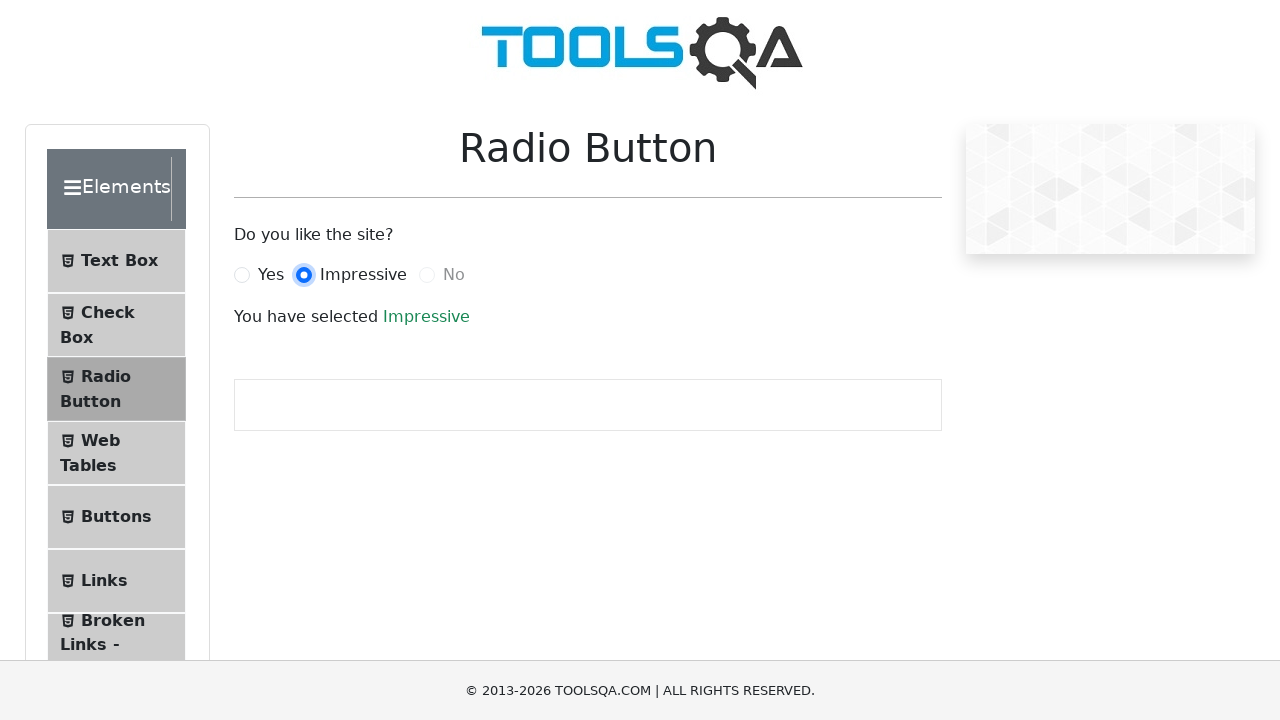

Success text updated after clicking Impressive
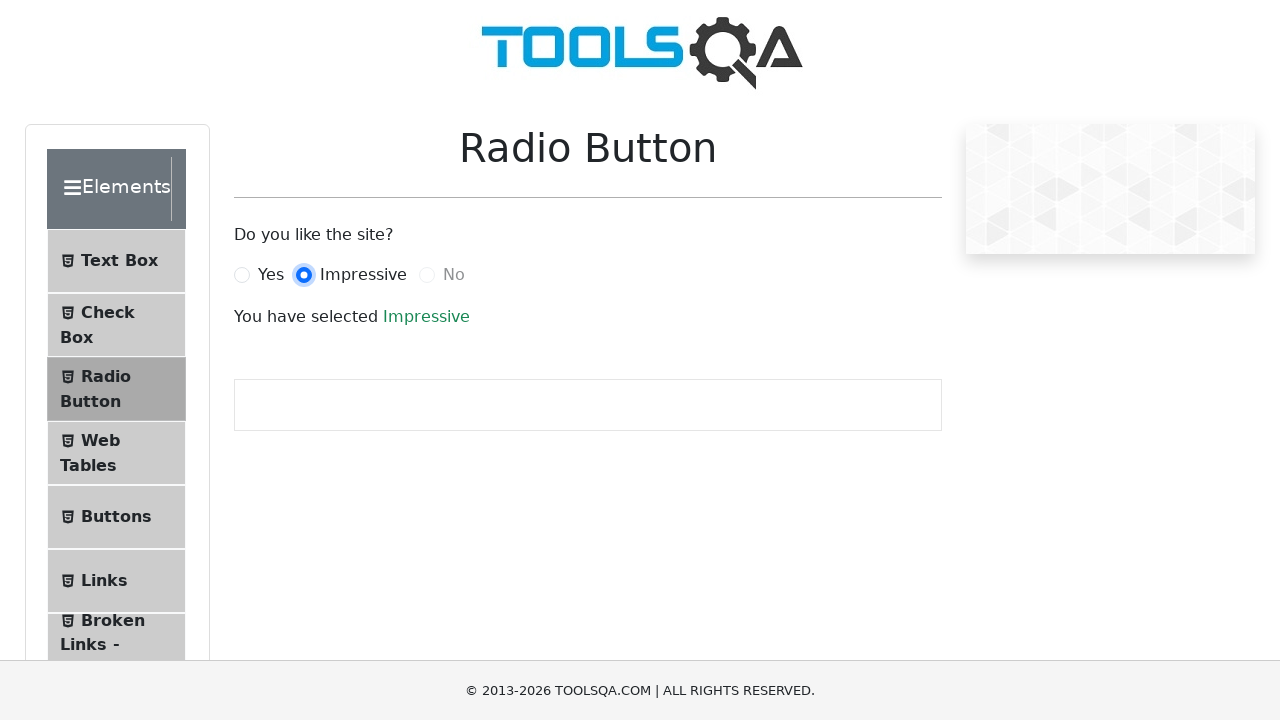

Verified 'Impressive' text is displayed
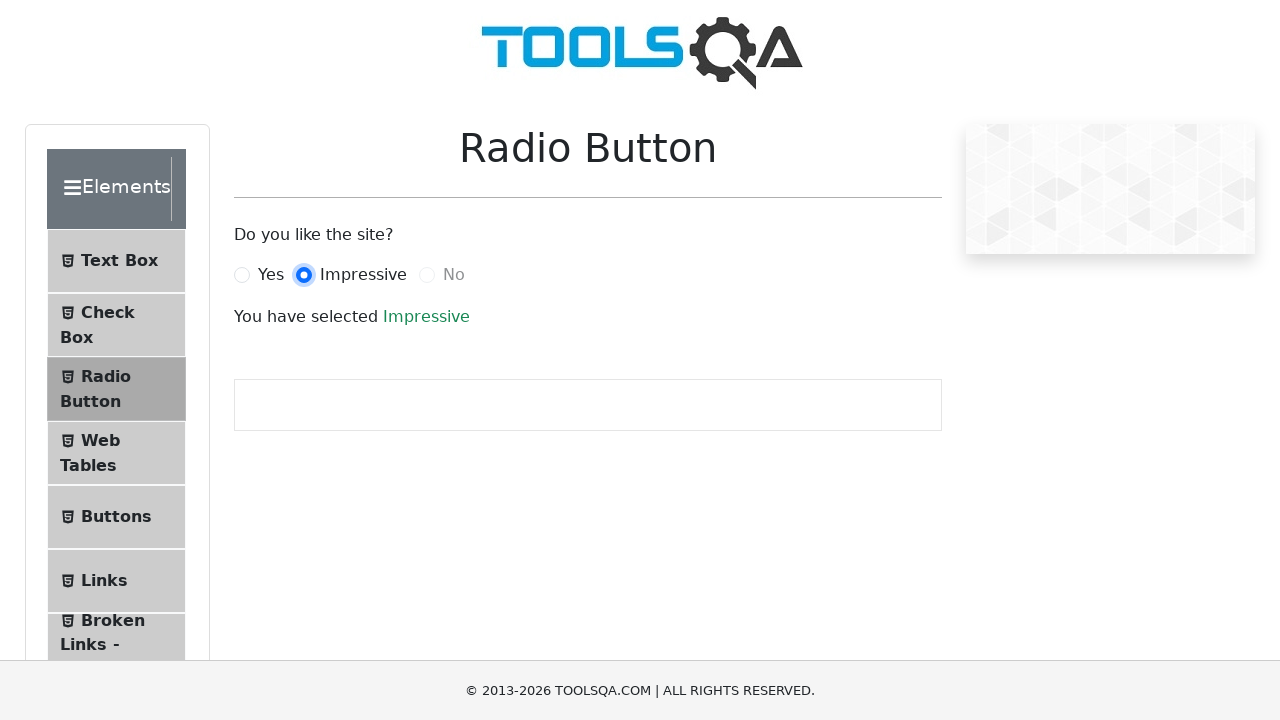

Verified No radio button is disabled
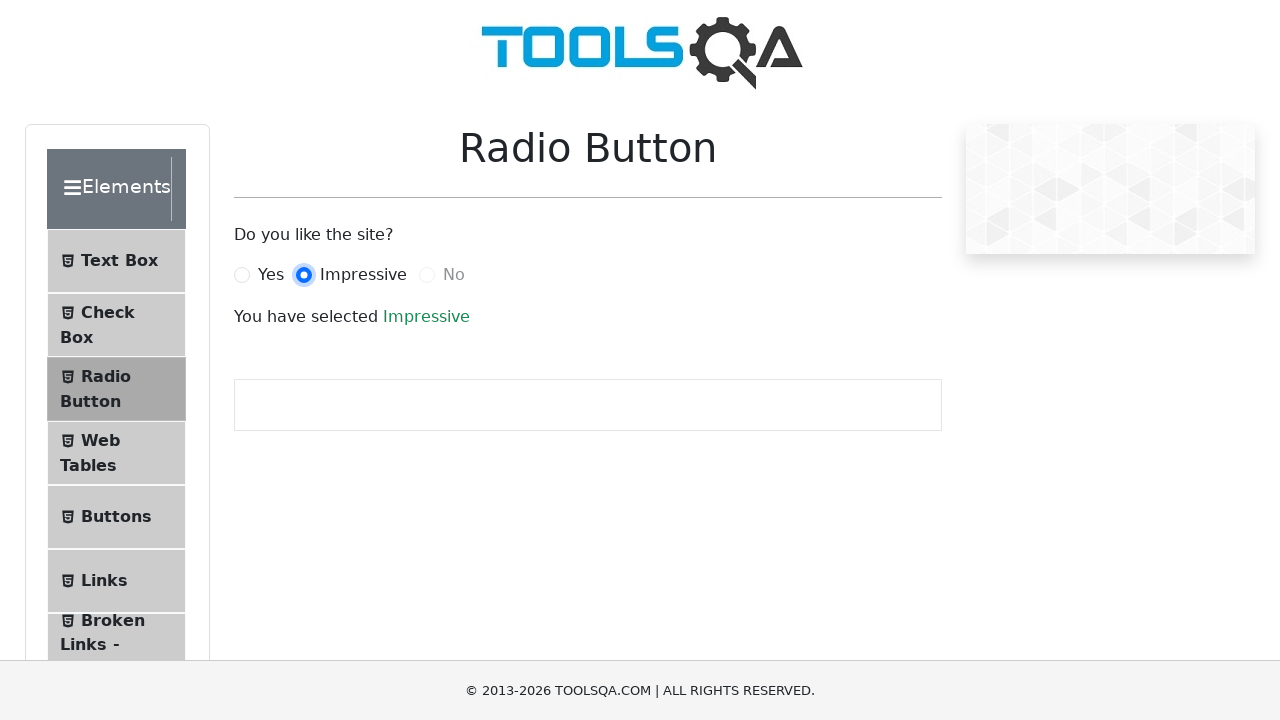

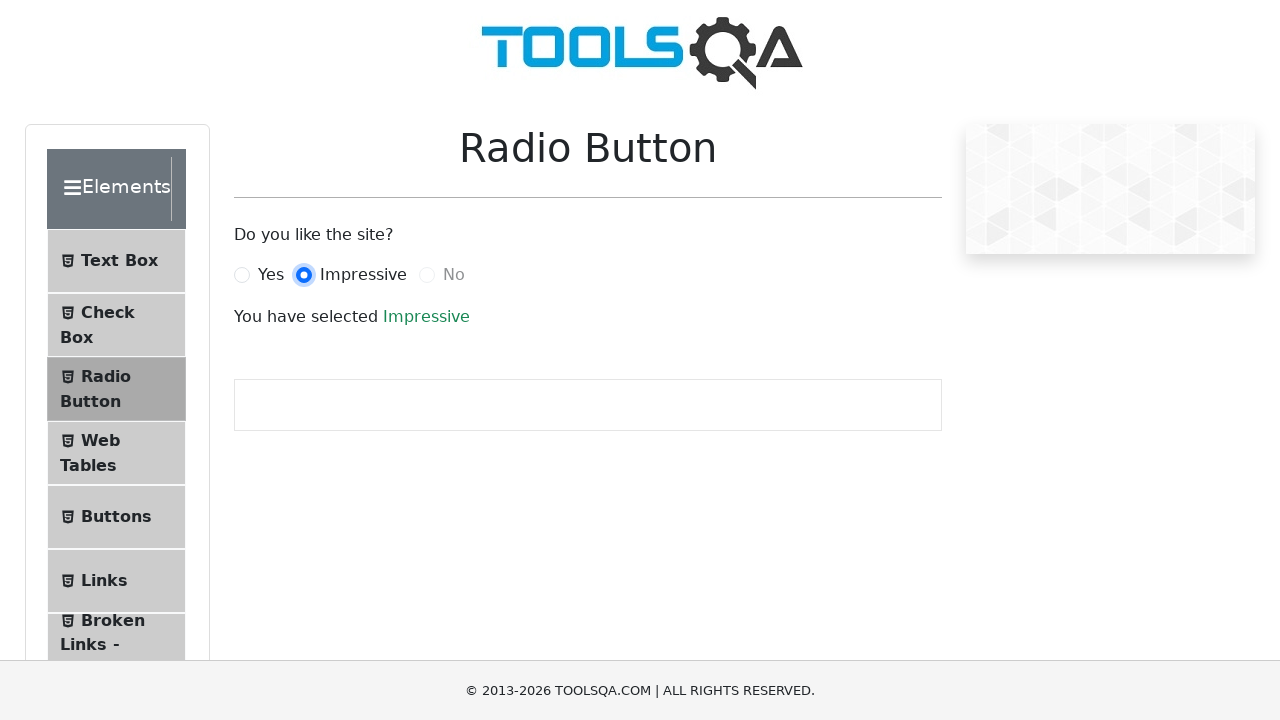